Tests implicit wait functionality by clicking a button that appears after a delay and verifying the success message

Starting URL: http://suninjuly.github.io/wait1.html

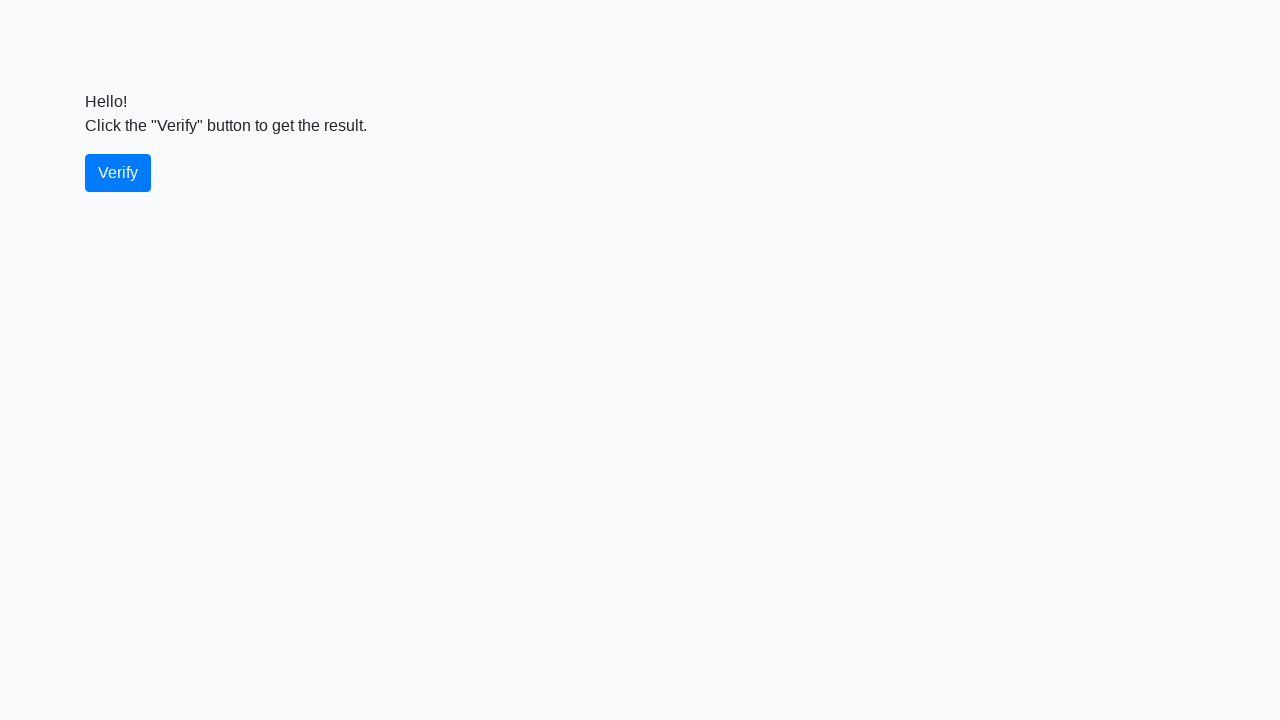

Clicked verify button that appears after delay at (118, 173) on #verify
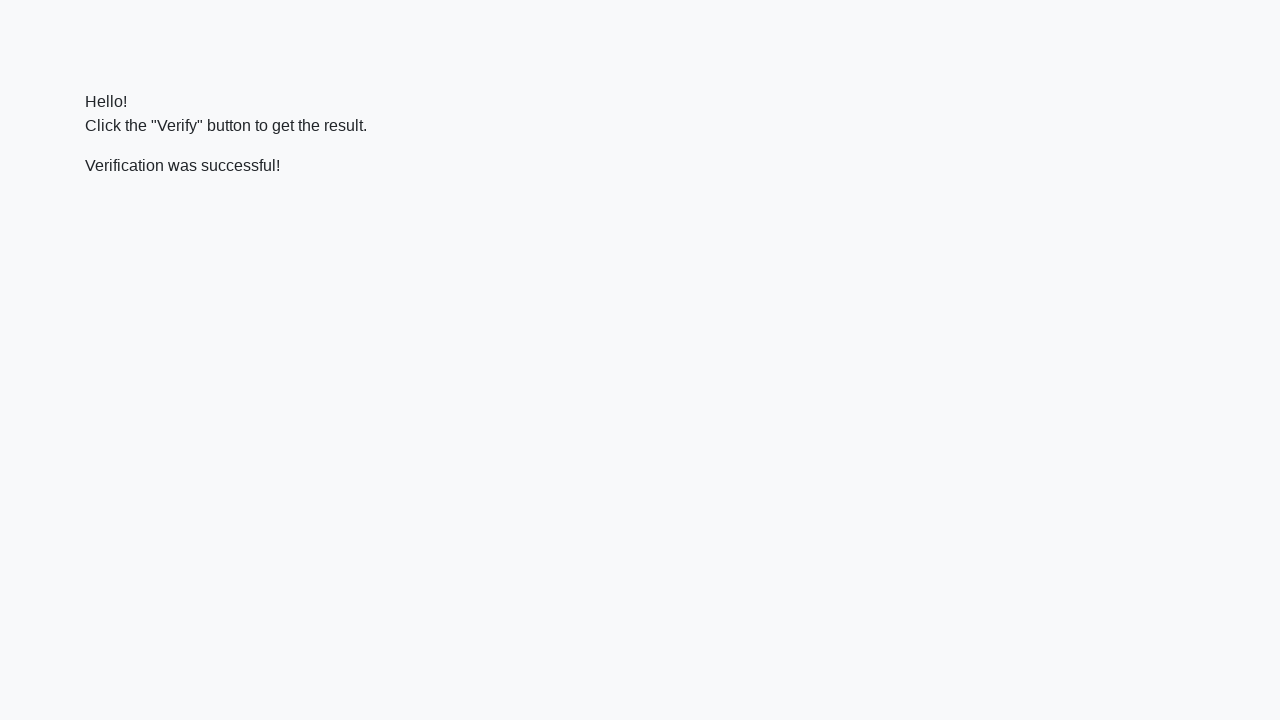

Success message element loaded
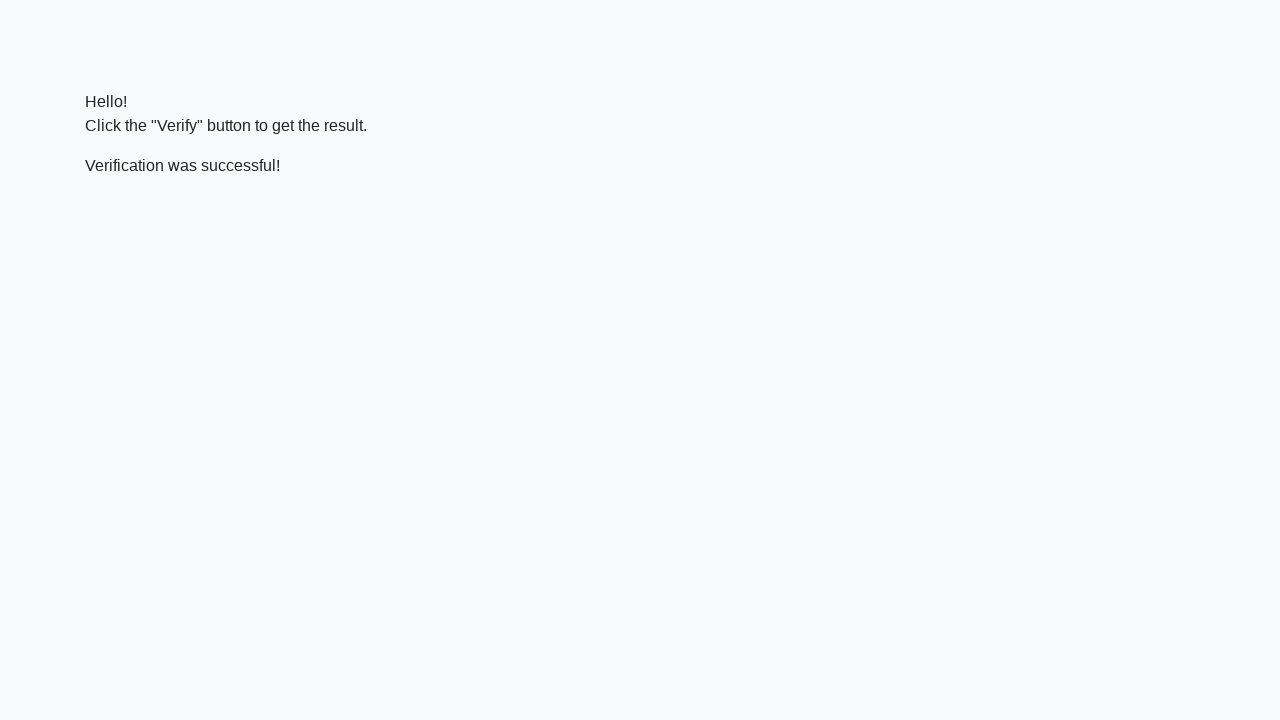

Retrieved success message: 'Verification was successful!'
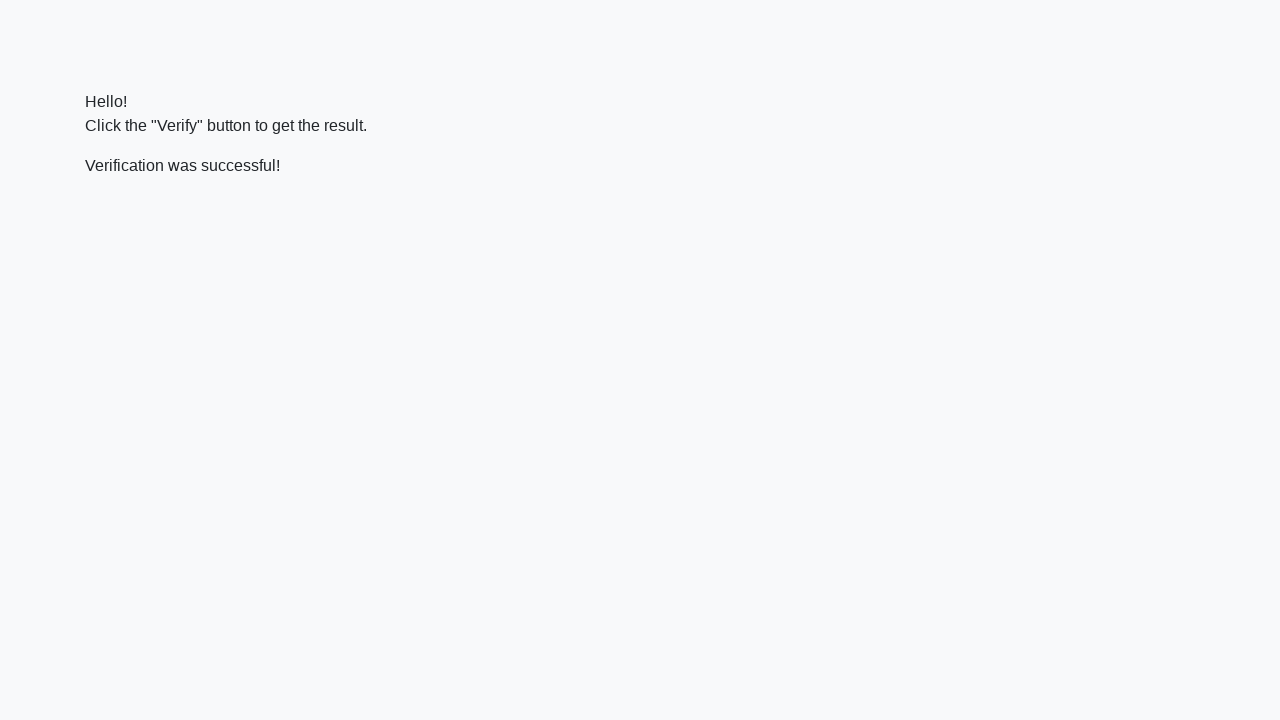

Verified that 'successful' is present in the message
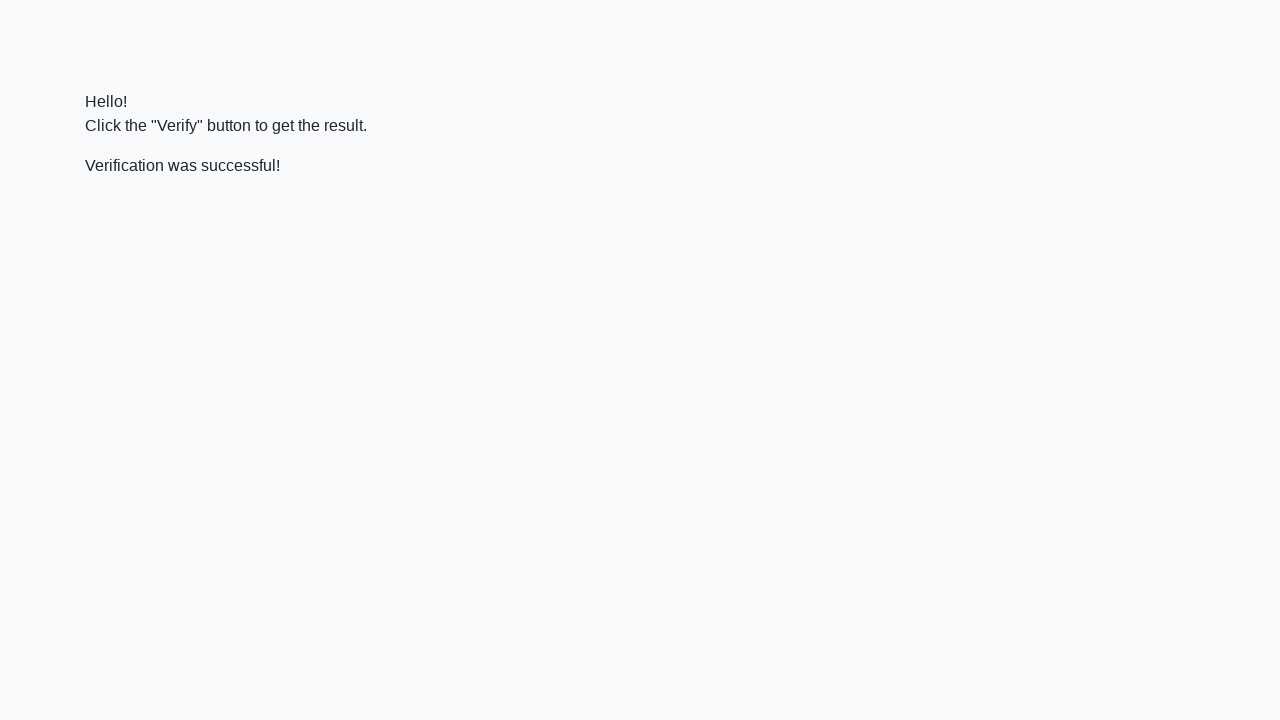

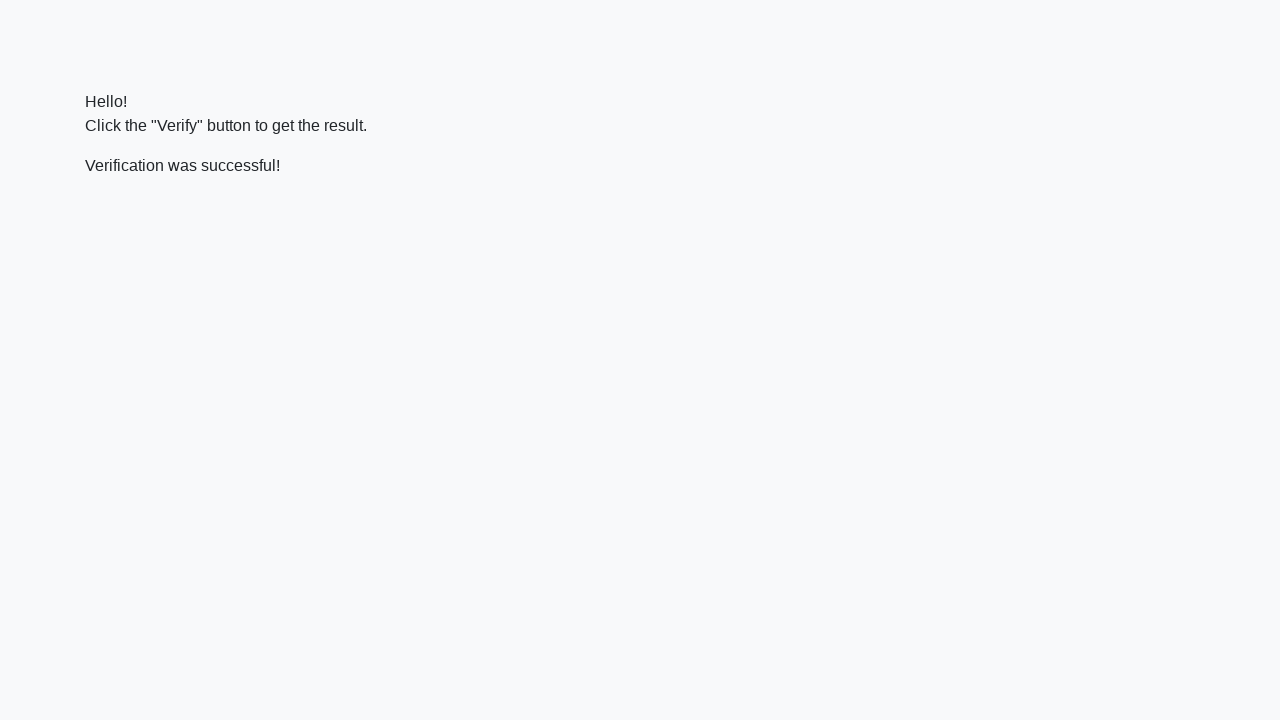